Tests JavaScript alert handling by clicking a button to trigger an alert, reading its text, and accepting it

Starting URL: https://training-support.net/webelements/alerts

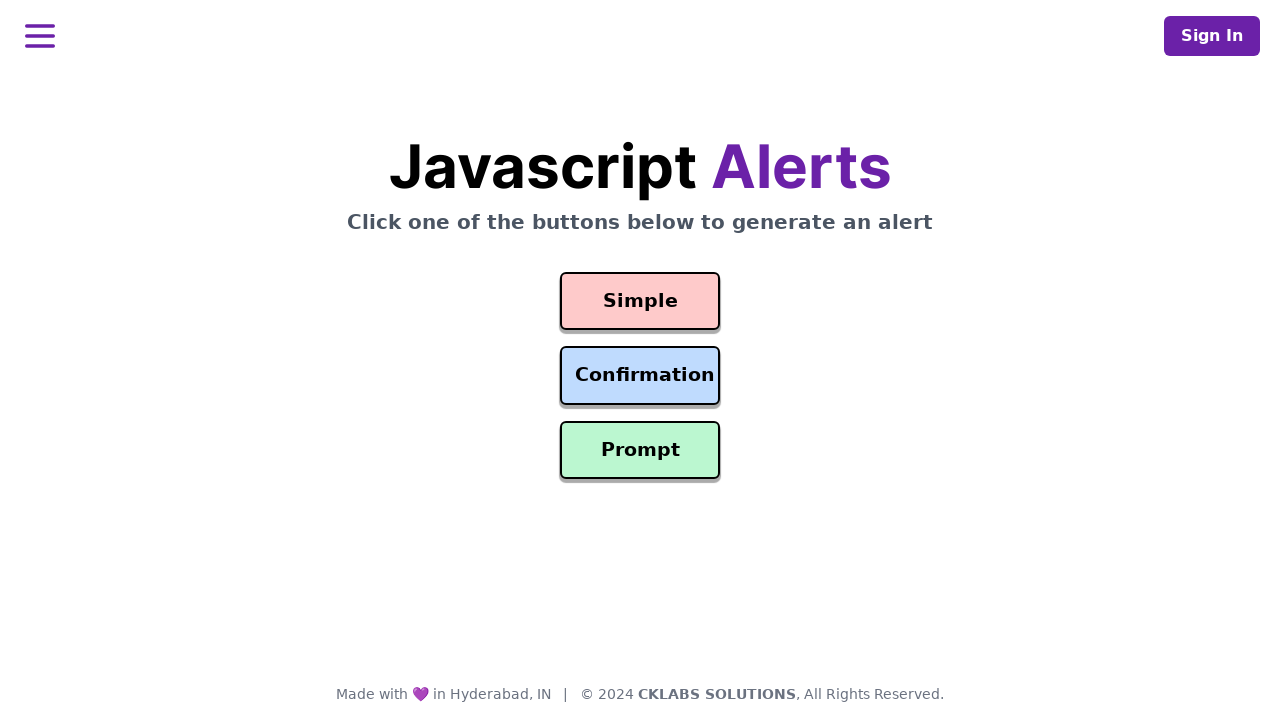

Clicked button to trigger simple alert at (640, 301) on #simple
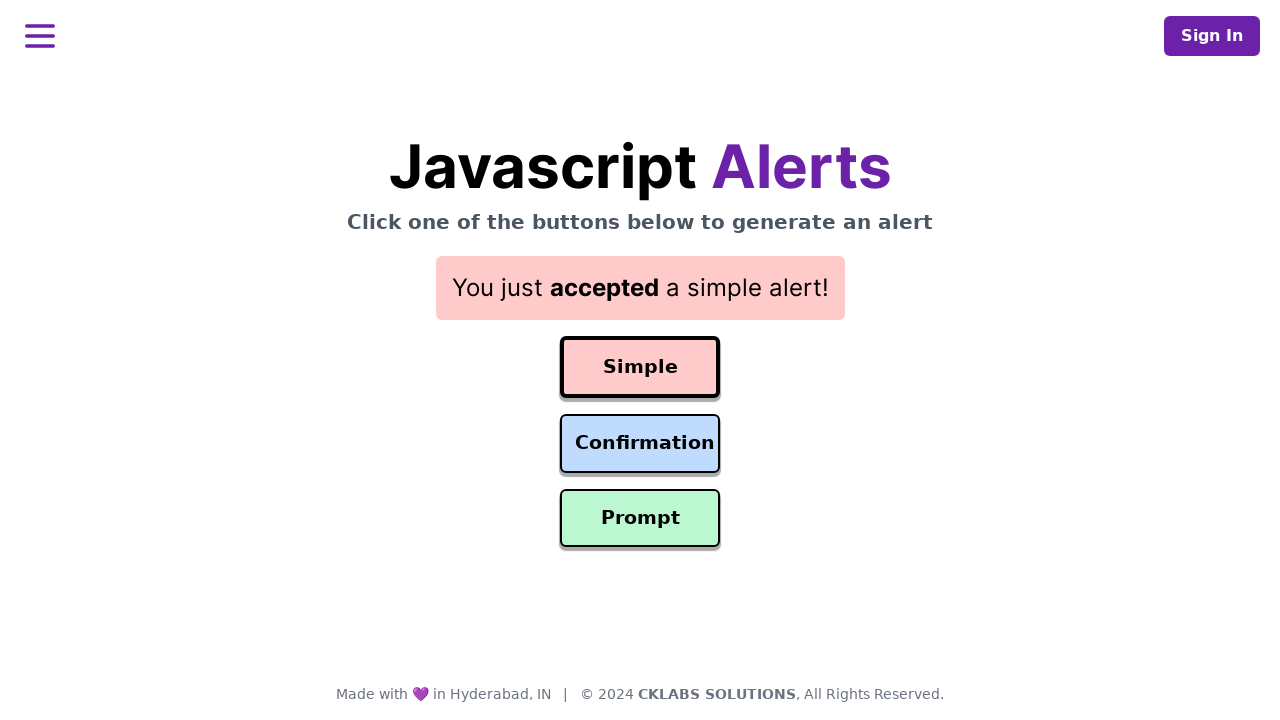

Set up dialog handler to accept alerts
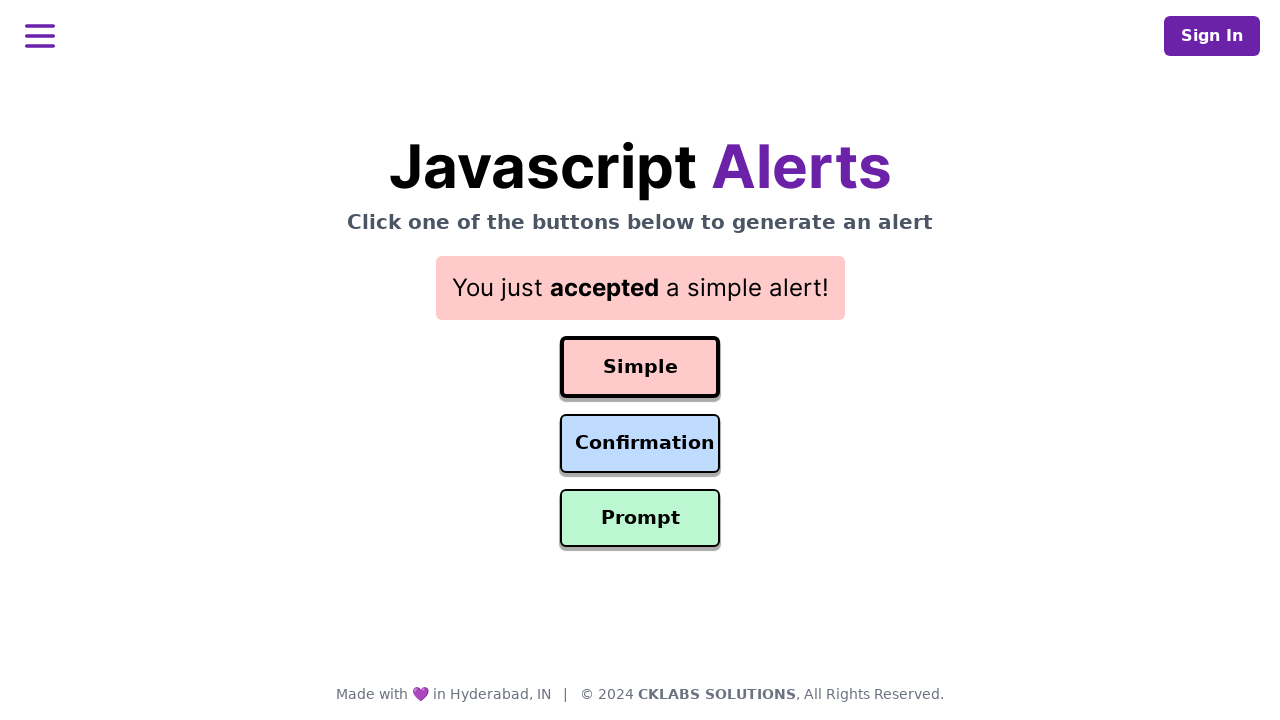

Result element appeared after accepting alert
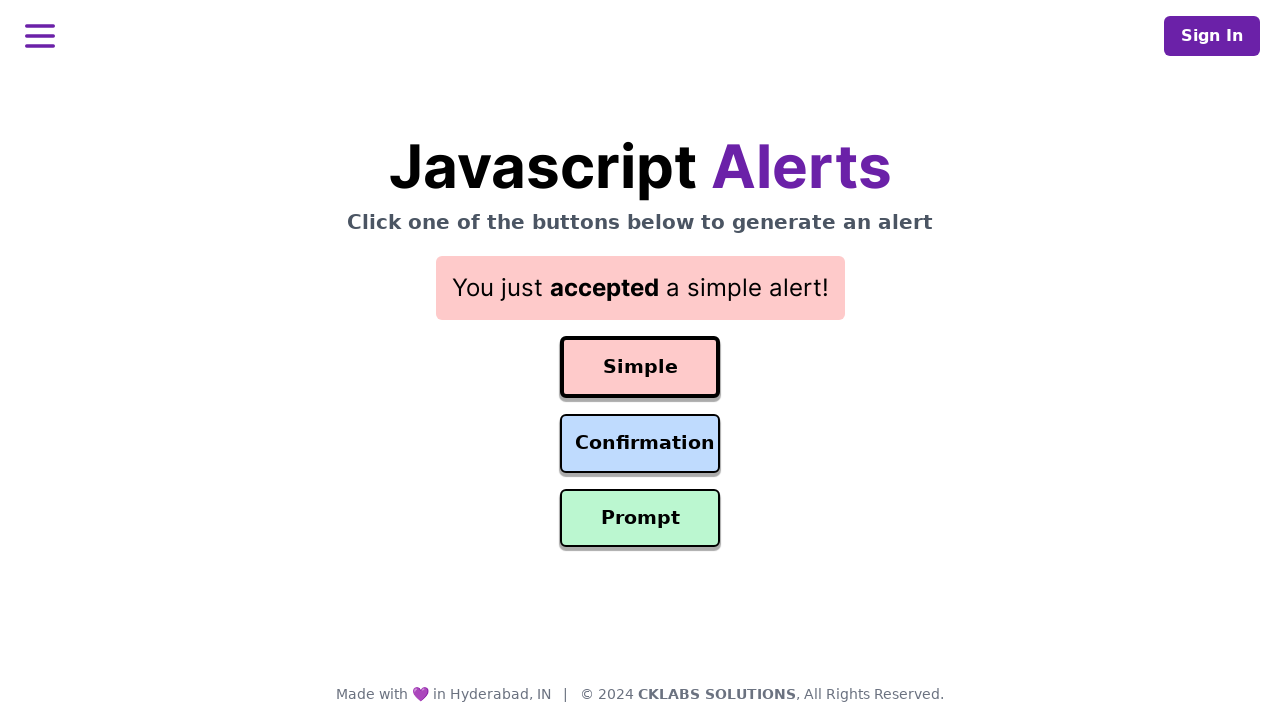

Retrieved result text: You just accepted a simple alert!
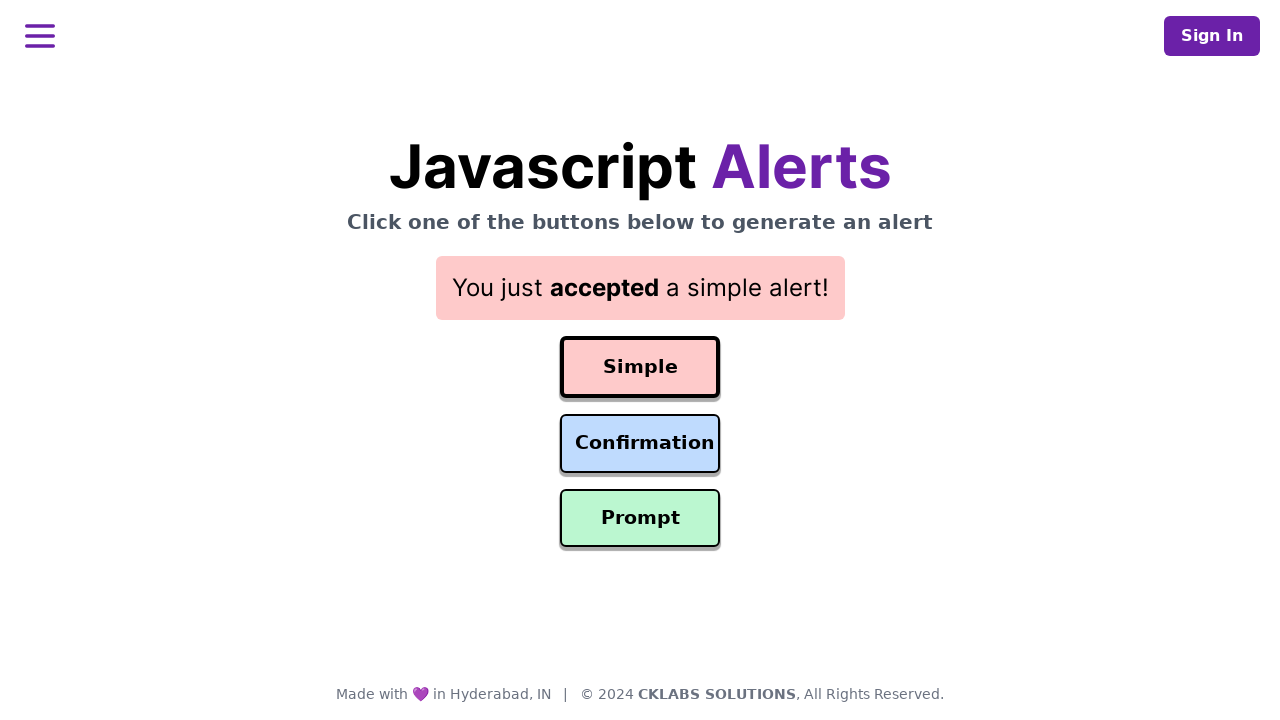

Printed result to console: You just accepted a simple alert!
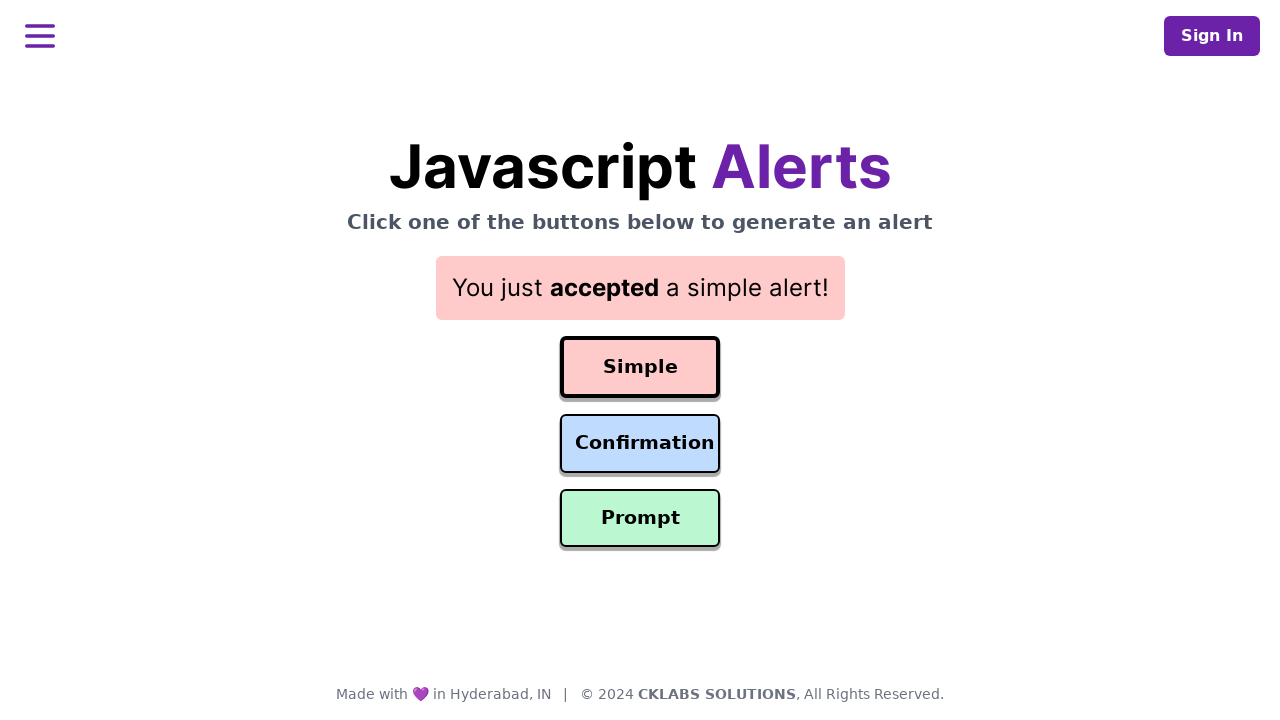

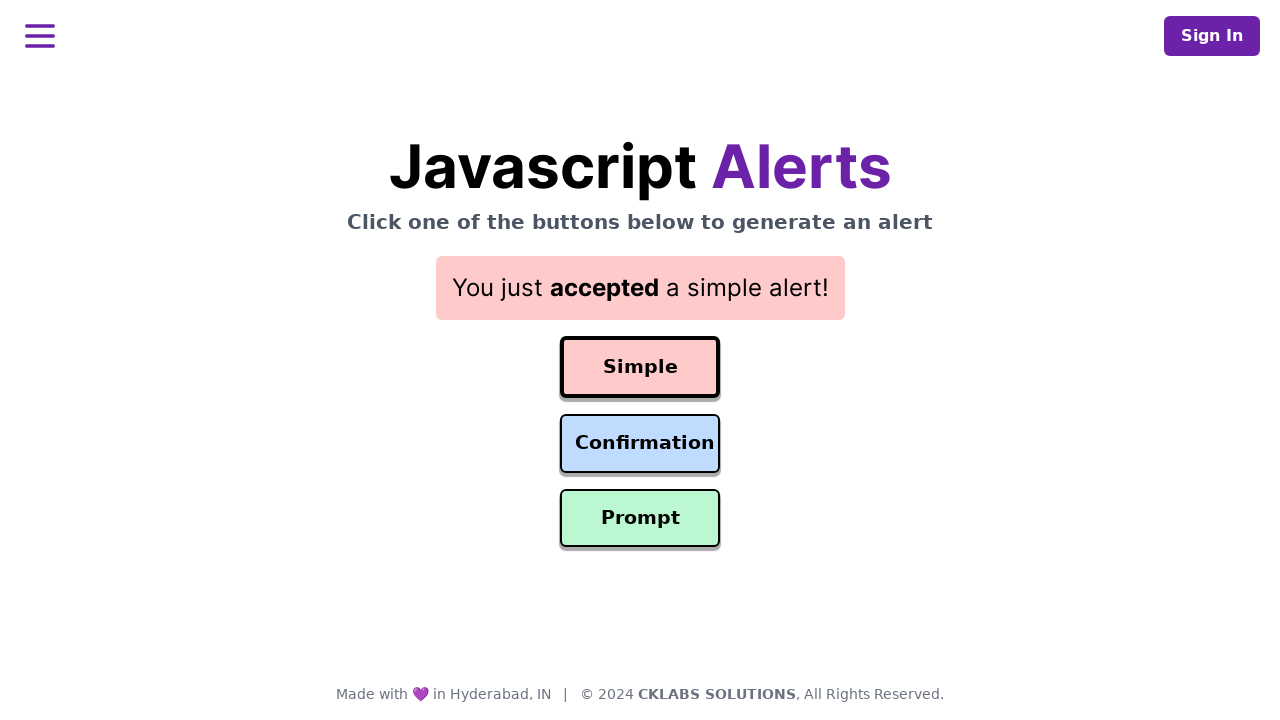